Tests clicking on a book and verifying the Description tab shows Product Description

Starting URL: http://practice.automationtesting.in

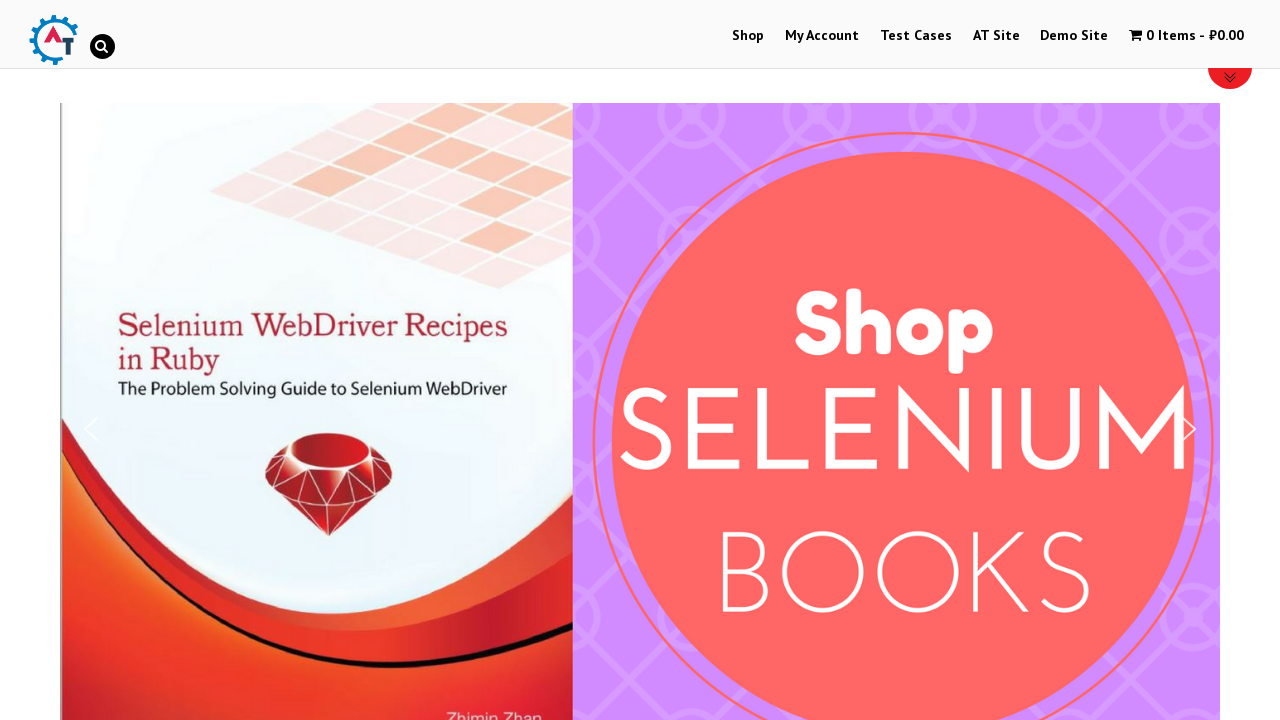

Clicked on Shop Menu at (748, 36) on xpath=//li[@id='menu-item-40']
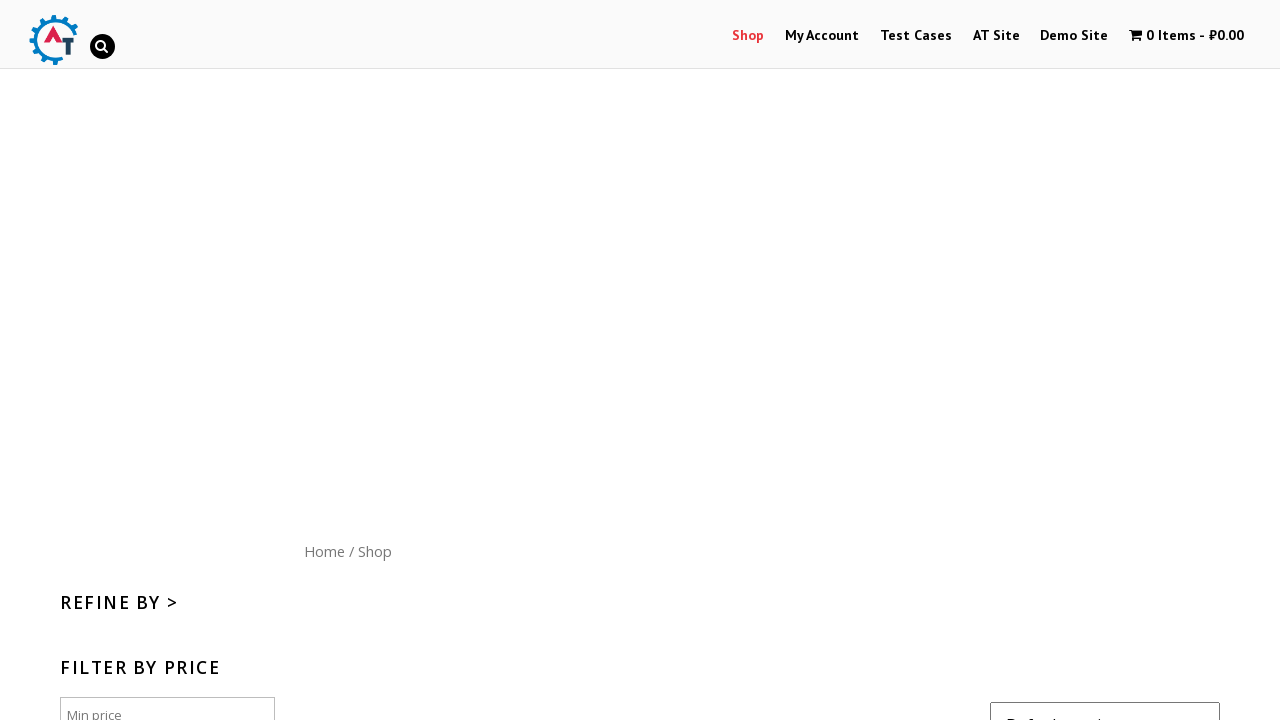

Clicked on Home menu button at (324, 551) on xpath=//div[@id='content']/nav/a
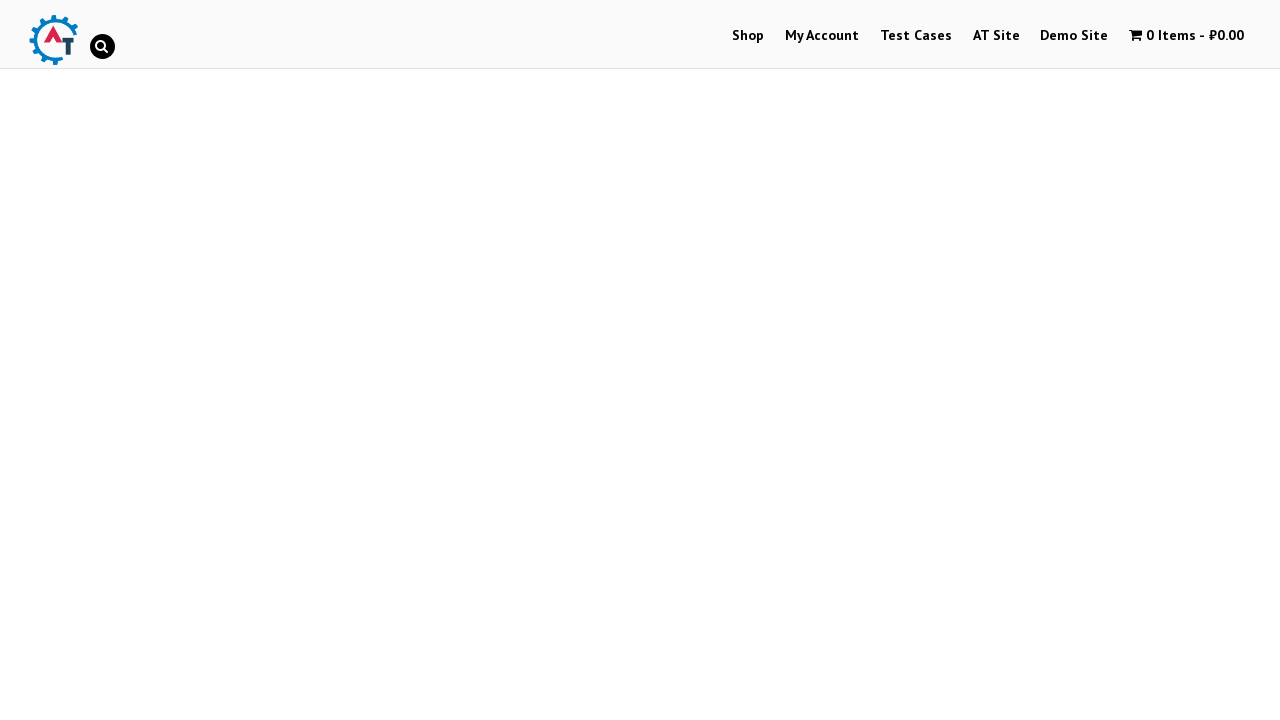

Waited for Mastering JavaScript book image to load
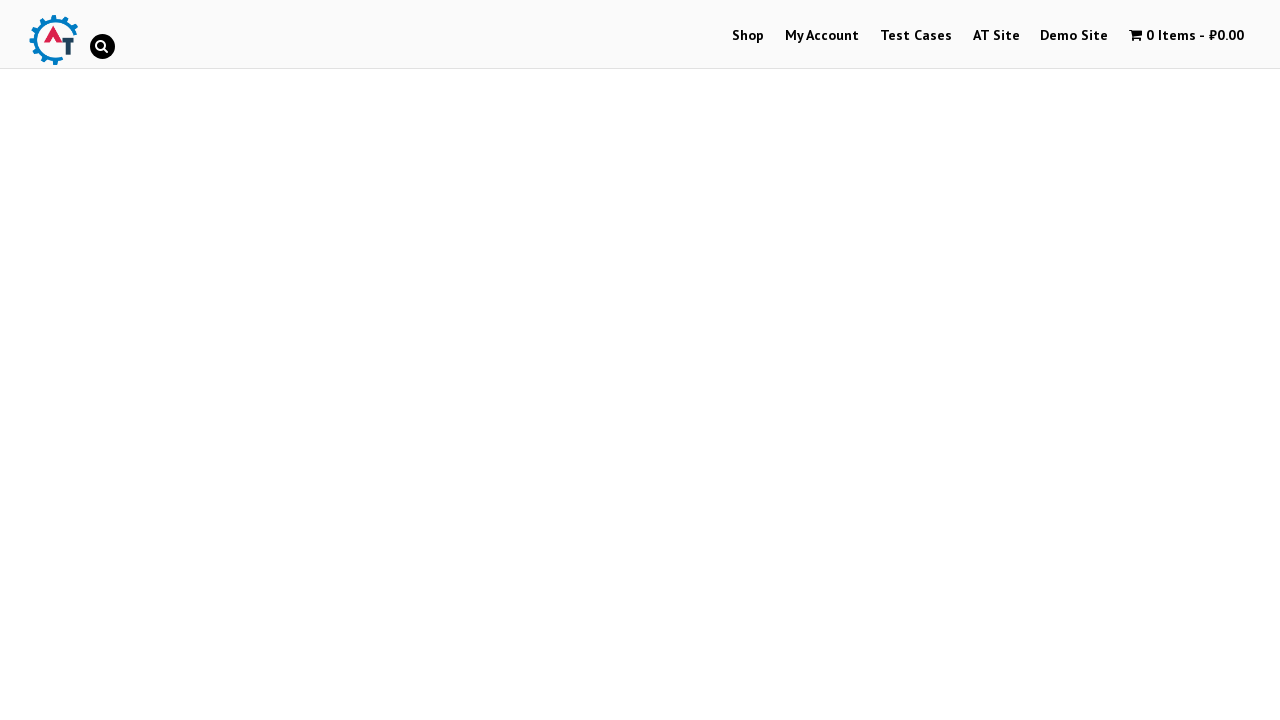

Clicked on Mastering JavaScript book at (1039, 361) on (//img[@title='Mastering JavaScript'])[1]
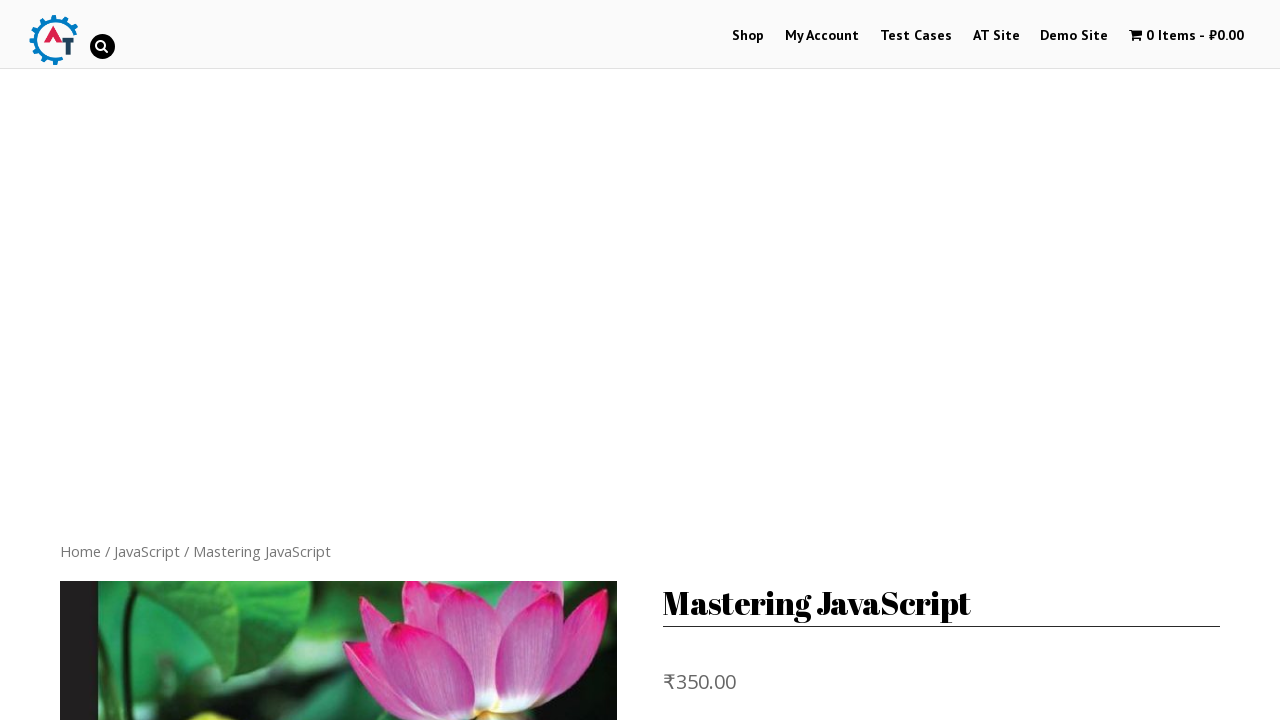

Product page loaded with Add to basket button visible
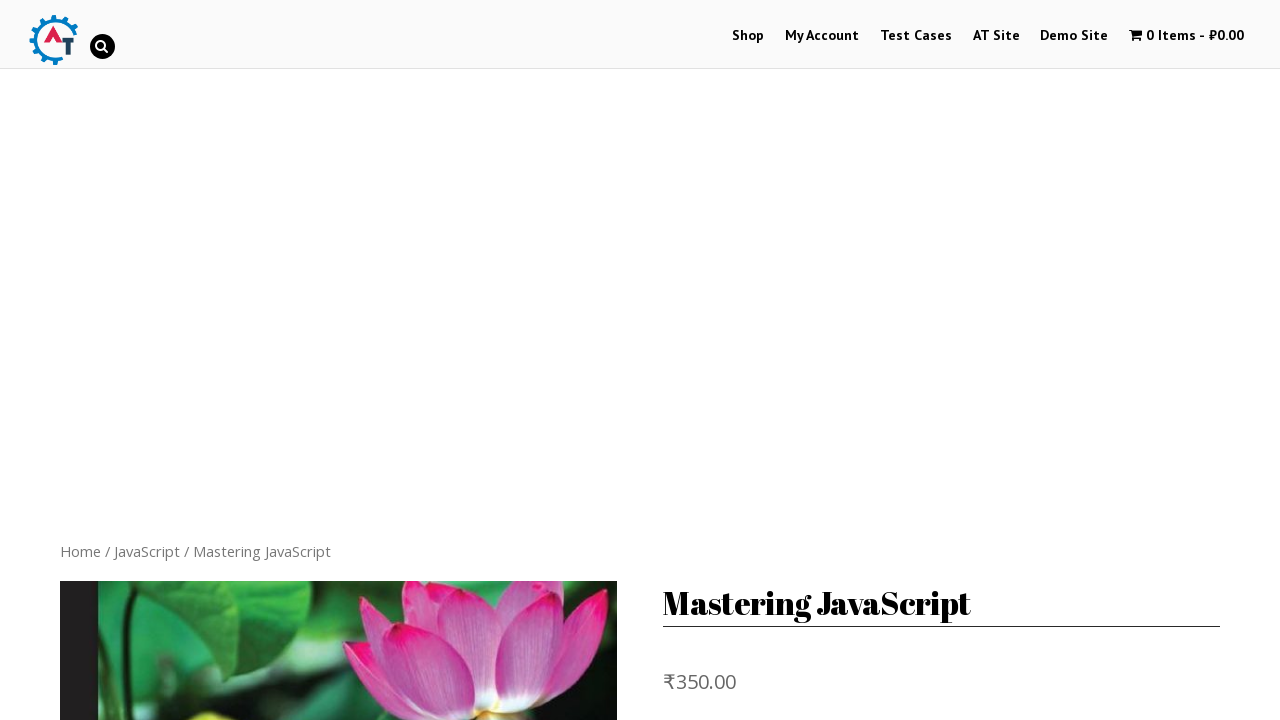

Clicked on Description tab at (144, 360) on xpath=//a[normalize-space()='Description']
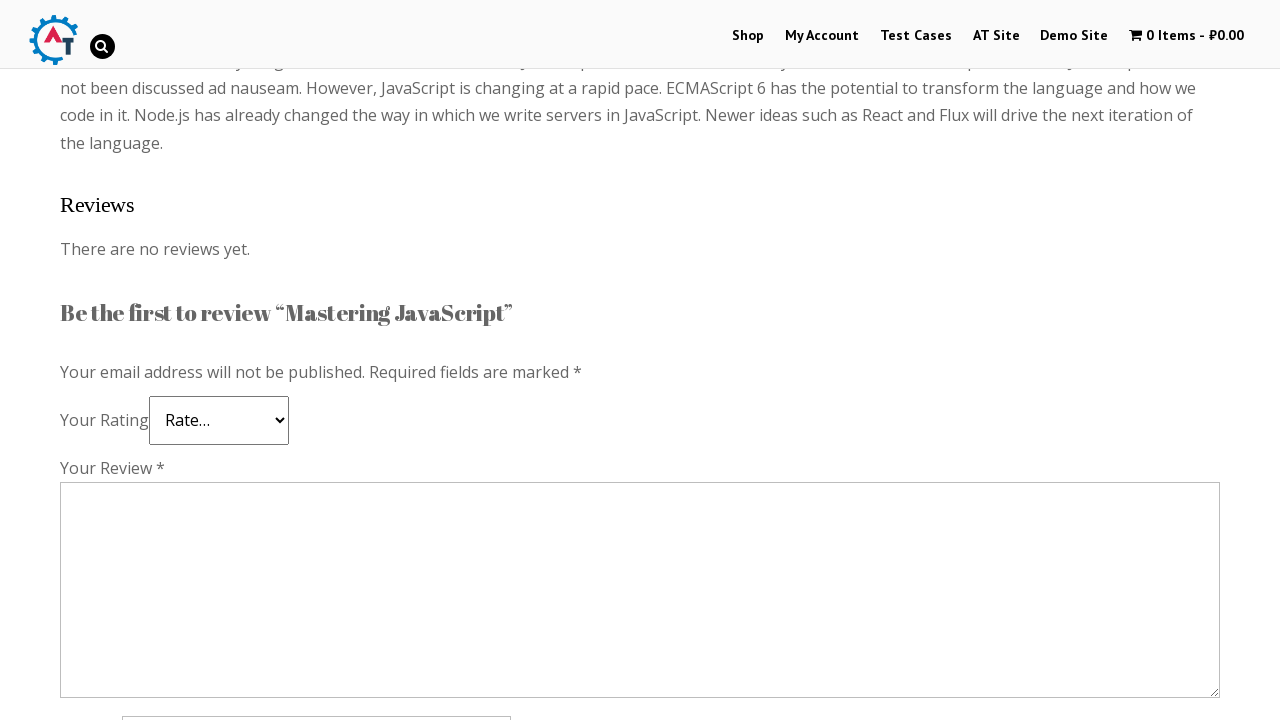

Verified Product Description heading is displayed
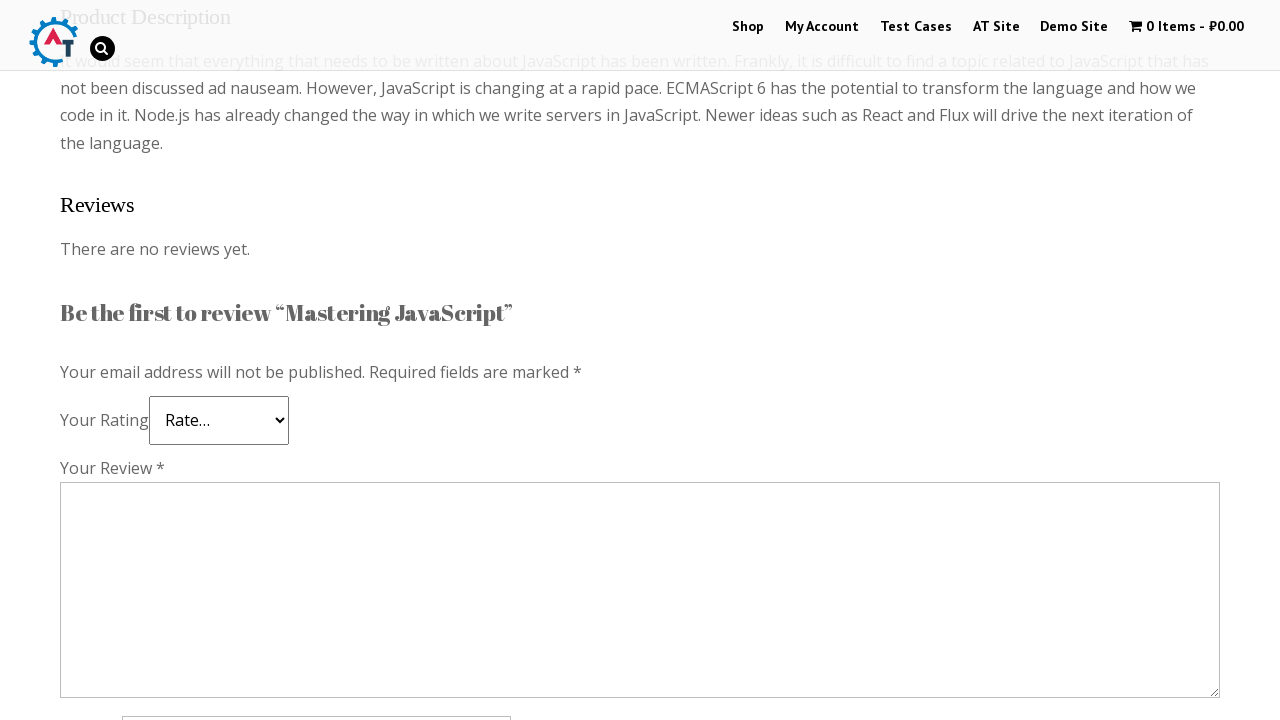

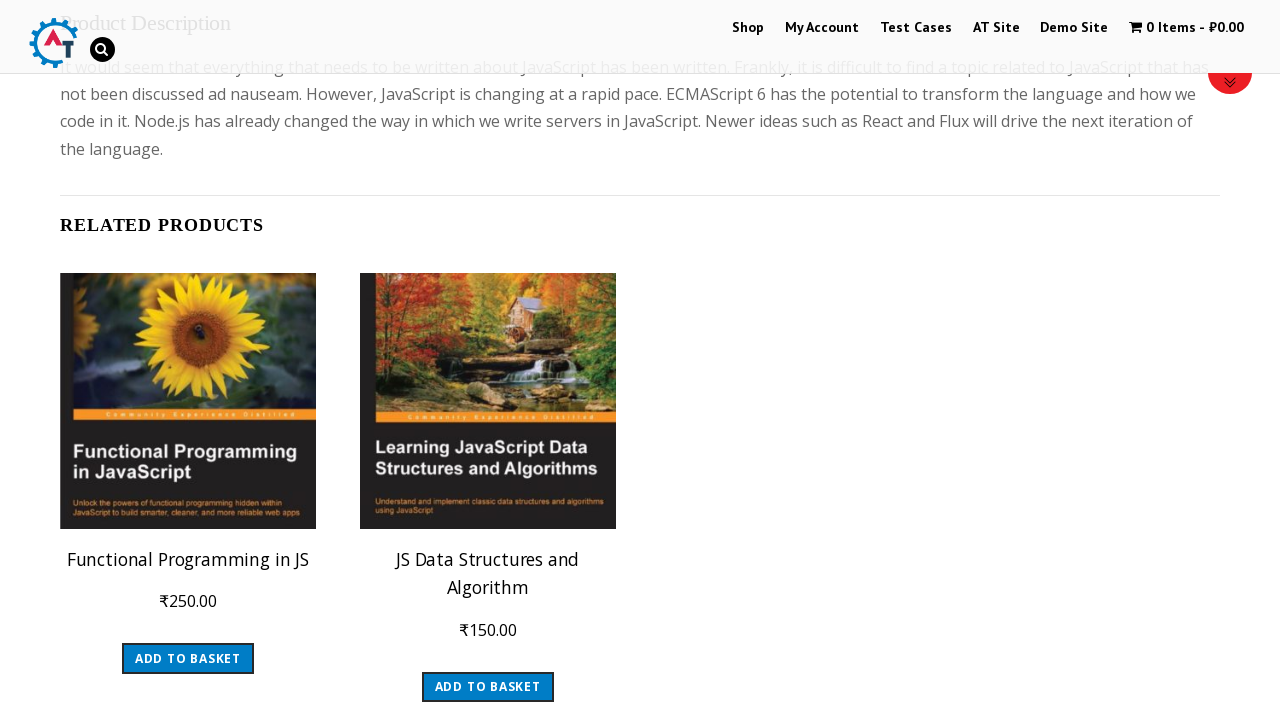